Navigates to a French travel booking site search results page and clicks the "load more" button multiple times to load additional travel package offers.

Starting URL: https://www.pretapartir.fr/recherche#!/search?th=SJ&depart=A_PAR&dureeNuit=7-99&sort=promo_desc

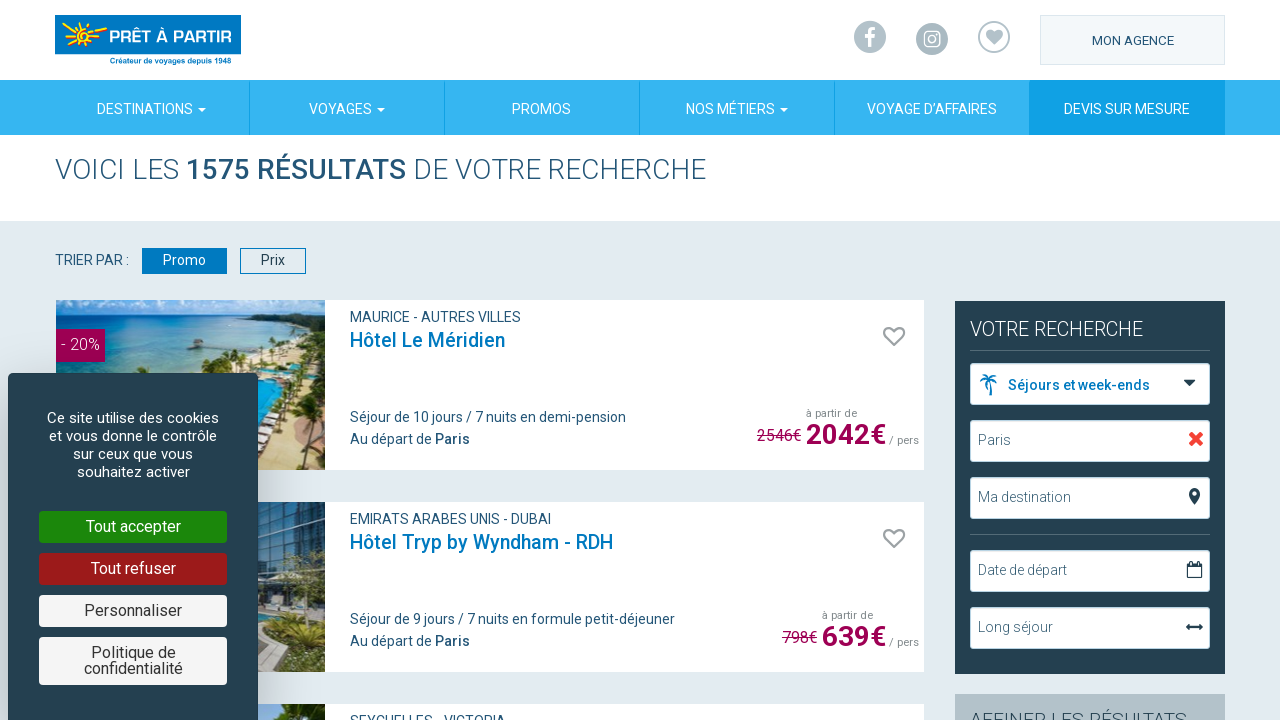

Waited for search results page to load (h1 strong selector)
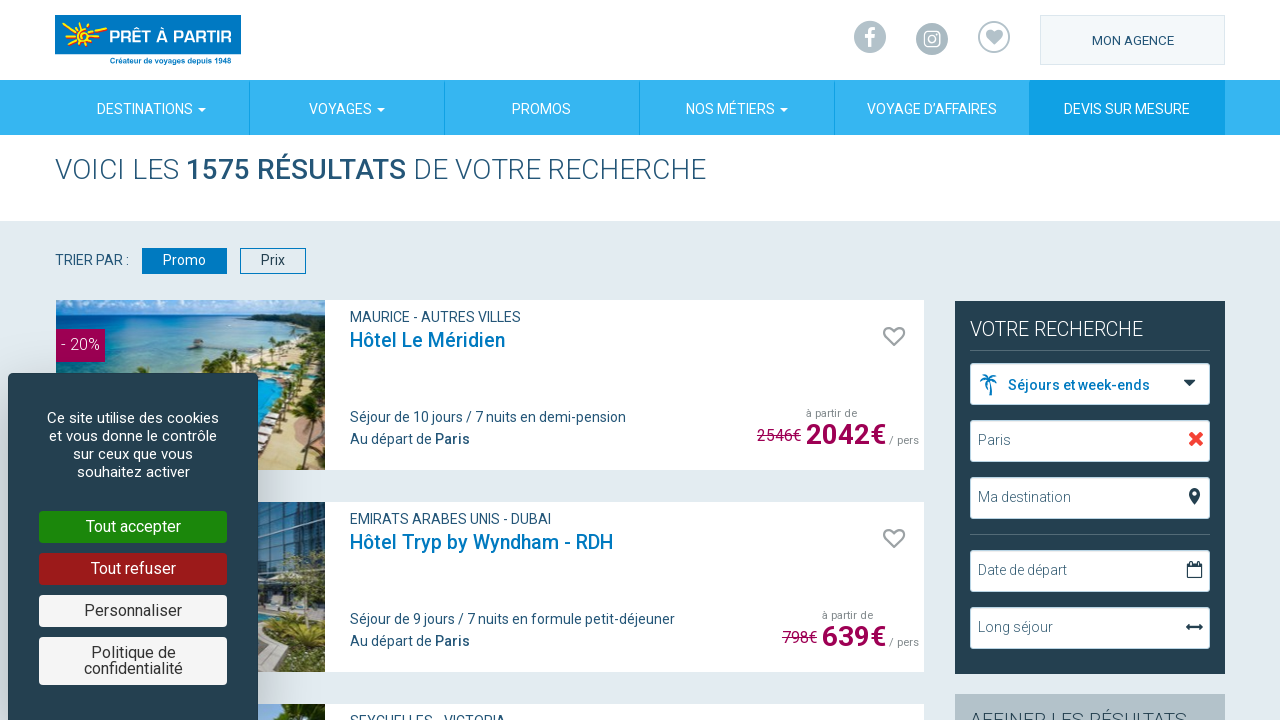

Waited for product blocks to be visible
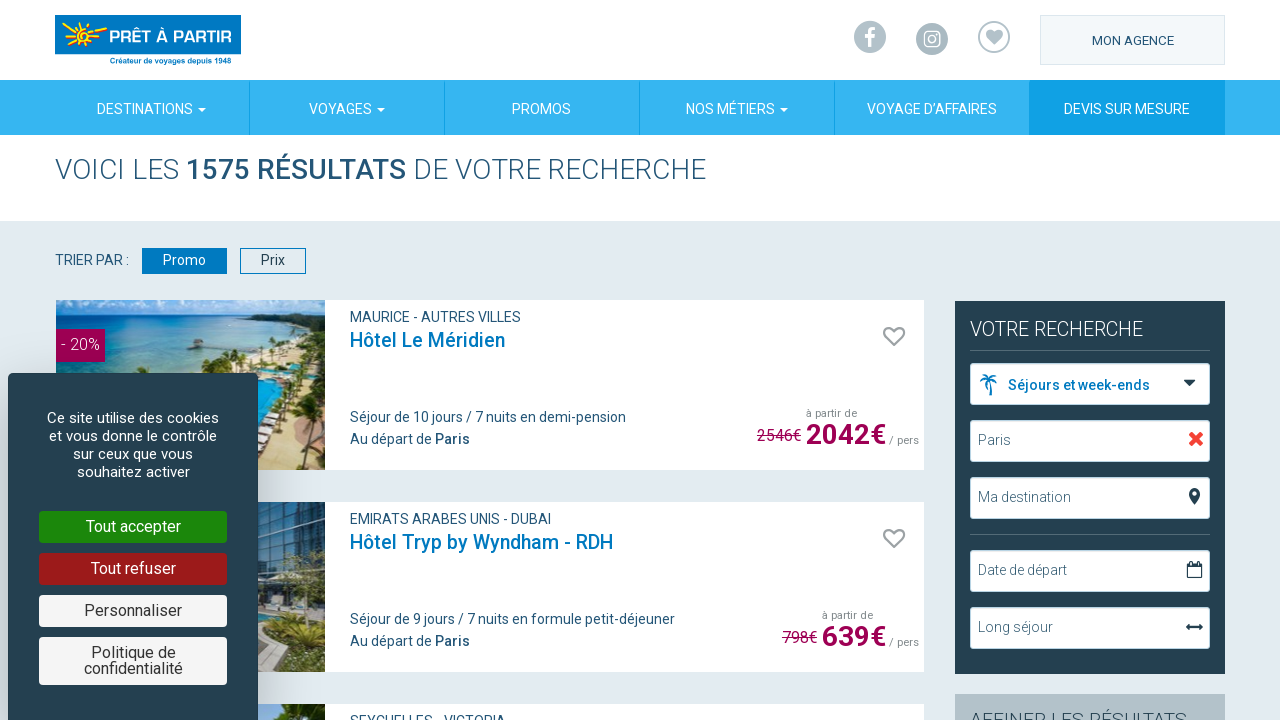

Located 'load more' button (iteration 1/4)
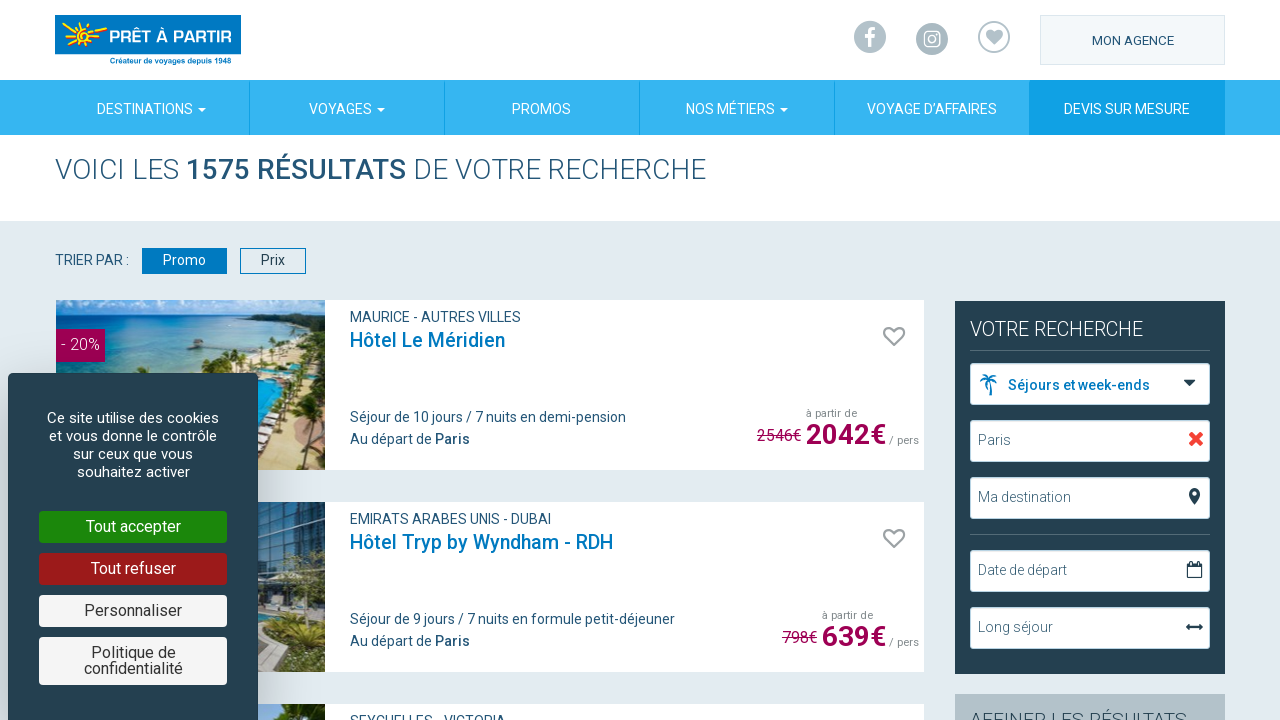

Clicked 'load more' button to fetch additional offers (iteration 1/4) at (182, 361) on a[ng-click='vm.loadMorePackage()']
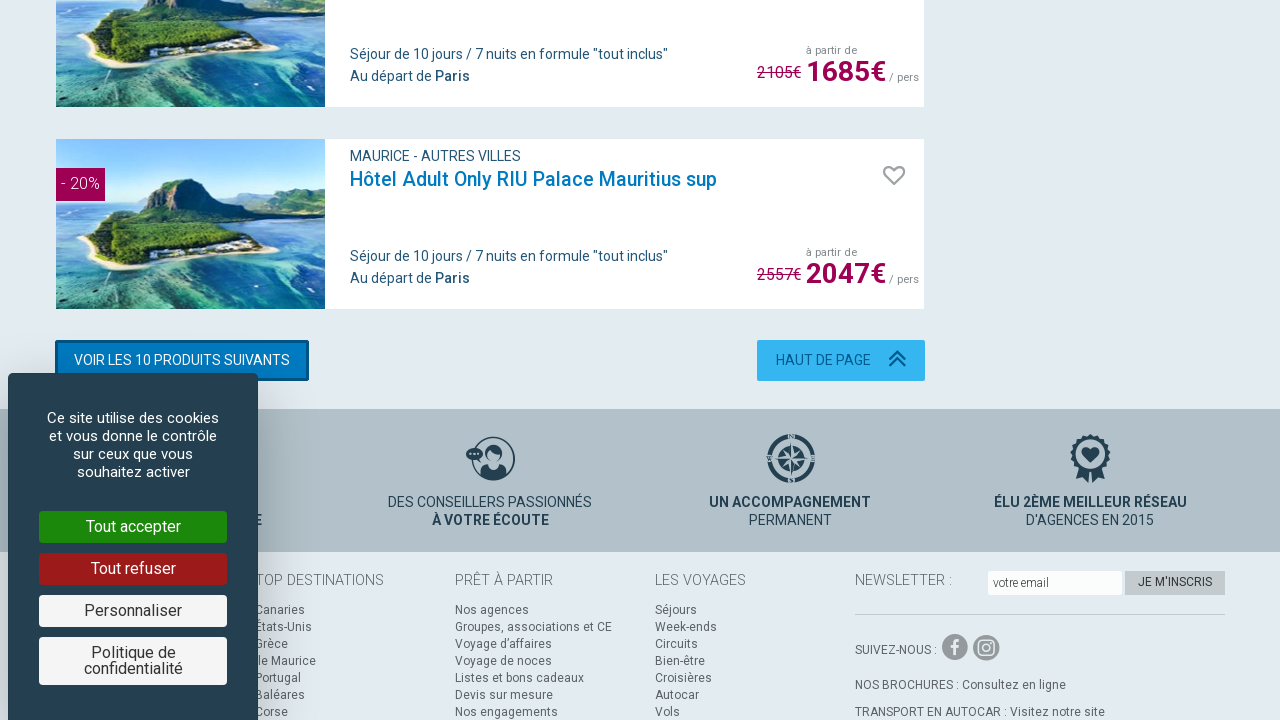

Waited 2 seconds for new content to load (iteration 1/4)
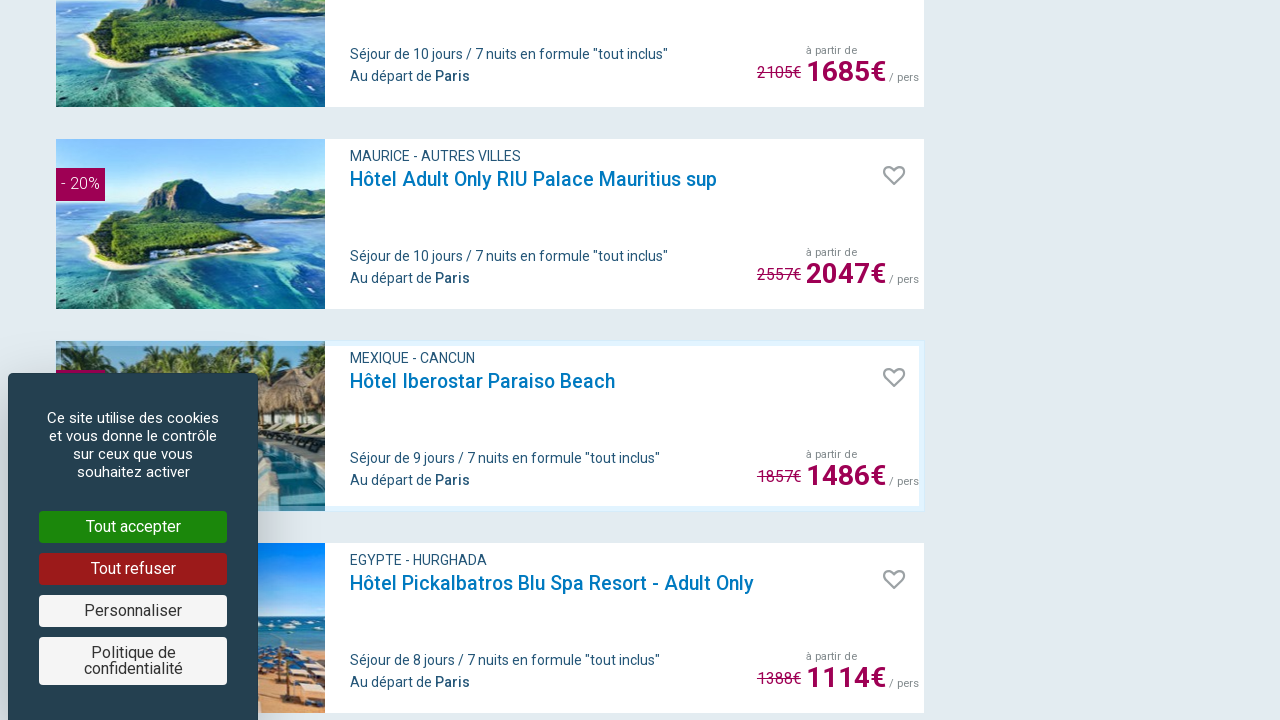

Located 'load more' button (iteration 2/4)
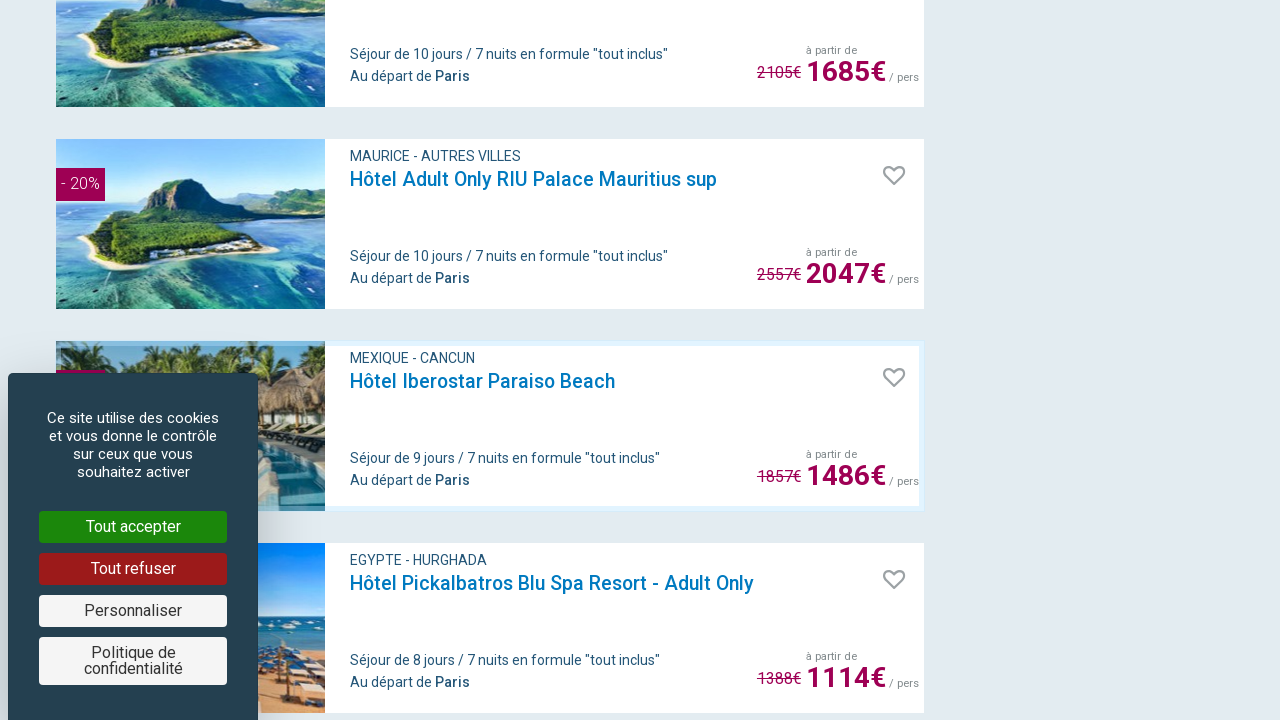

Clicked 'load more' button to fetch additional offers (iteration 2/4) at (182, 361) on a[ng-click='vm.loadMorePackage()']
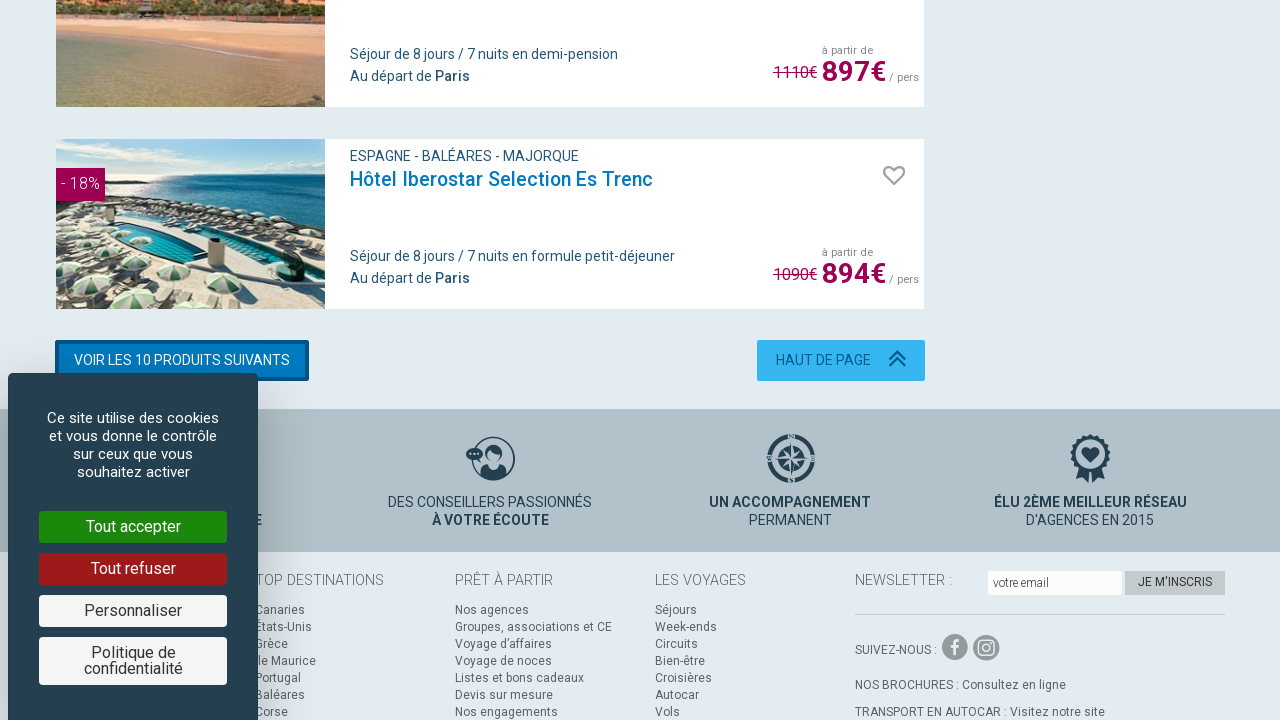

Waited 2 seconds for new content to load (iteration 2/4)
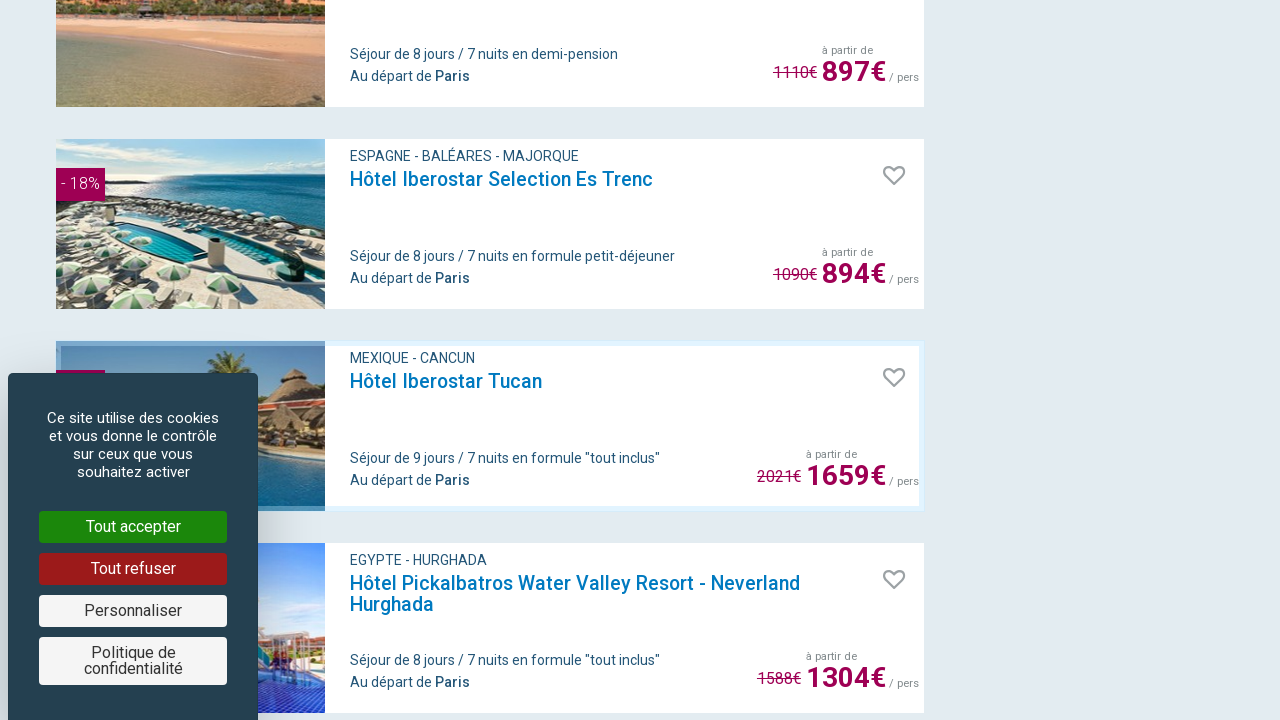

Located 'load more' button (iteration 3/4)
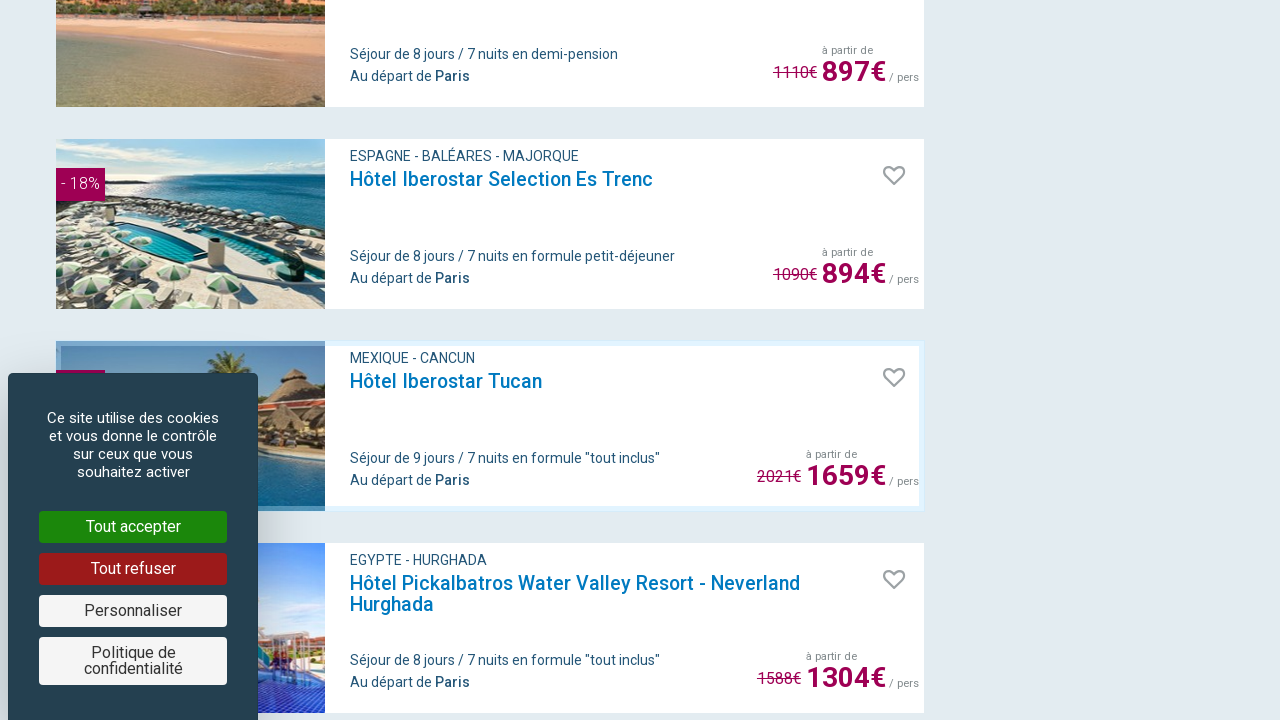

Clicked 'load more' button to fetch additional offers (iteration 3/4) at (182, 361) on a[ng-click='vm.loadMorePackage()']
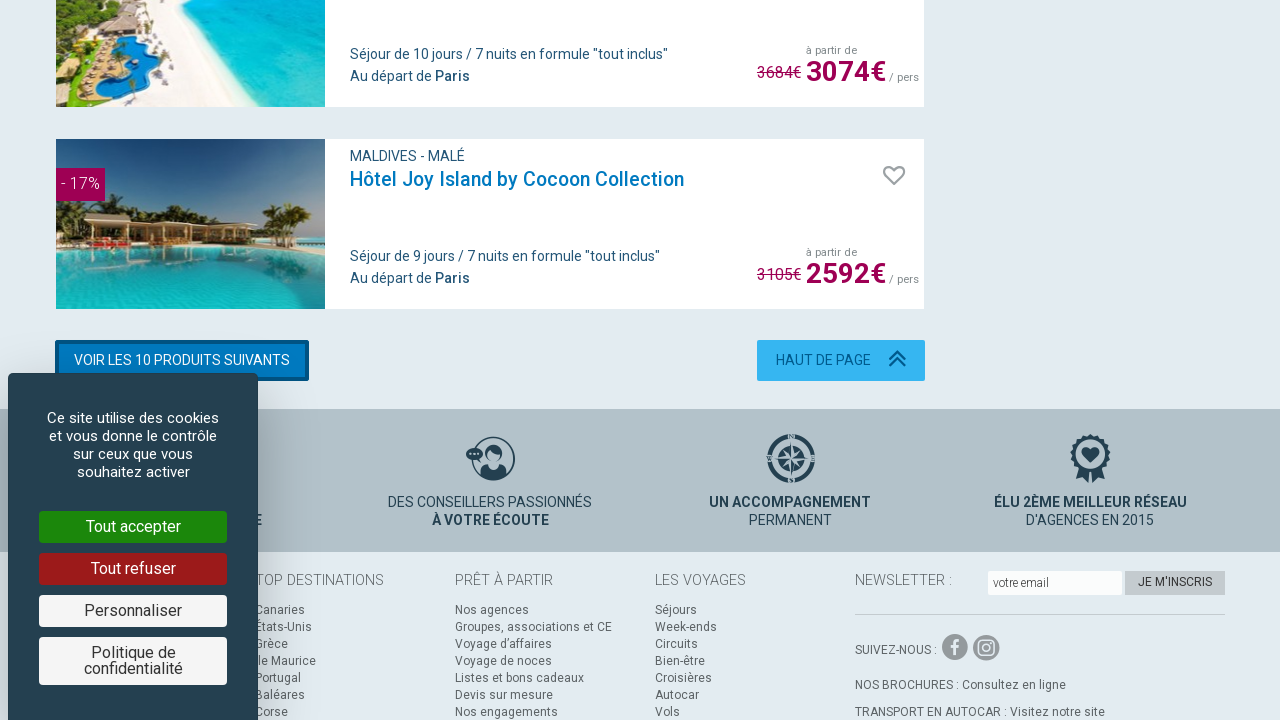

Waited 2 seconds for new content to load (iteration 3/4)
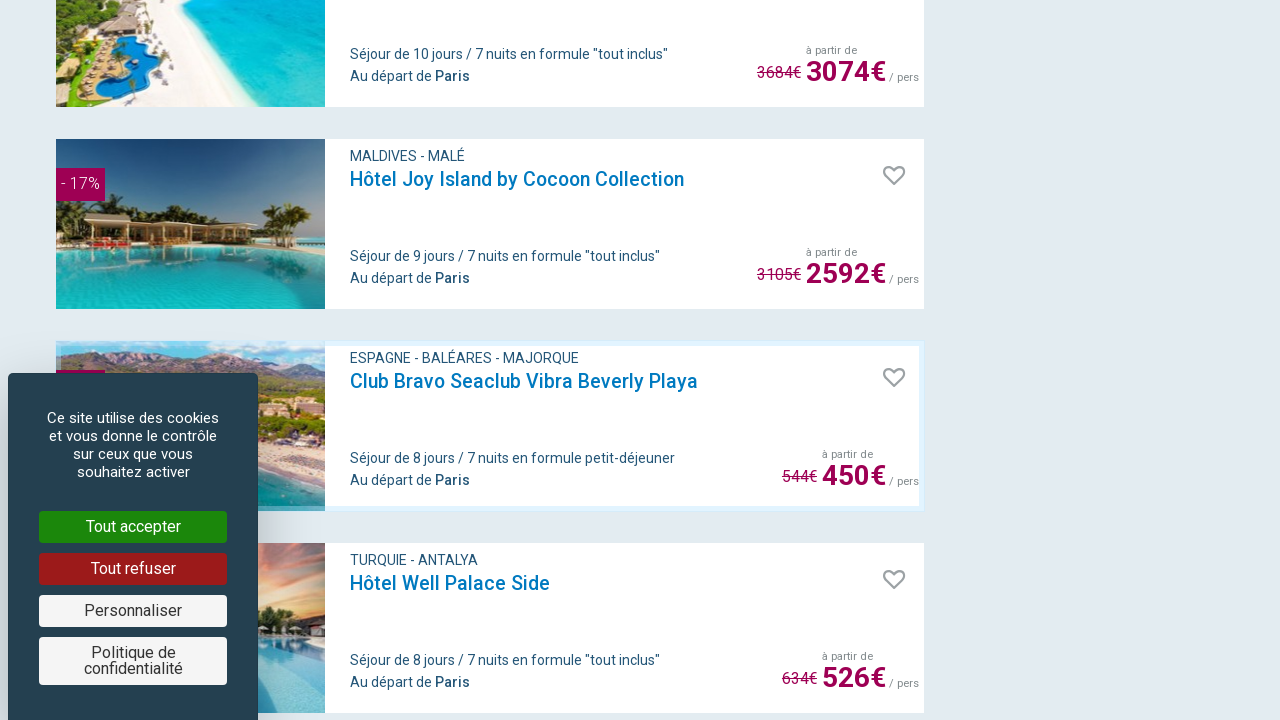

Located 'load more' button (iteration 4/4)
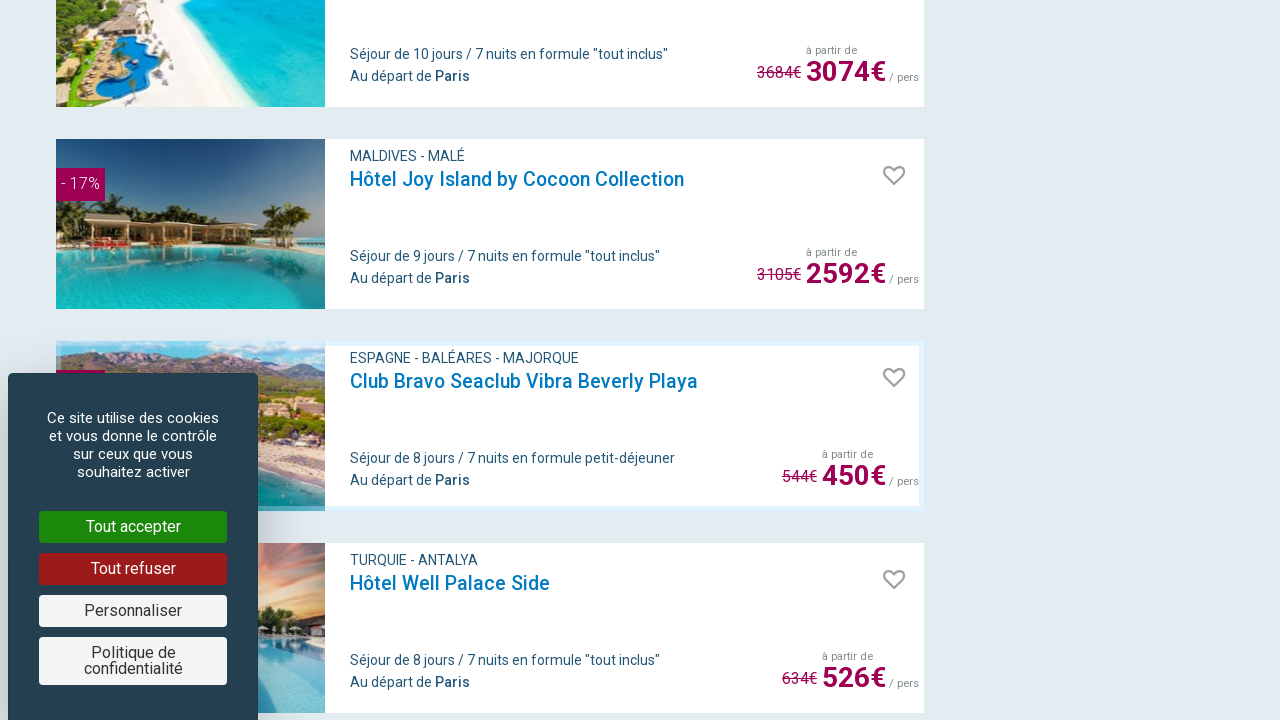

Clicked 'load more' button to fetch additional offers (iteration 4/4) at (182, 361) on a[ng-click='vm.loadMorePackage()']
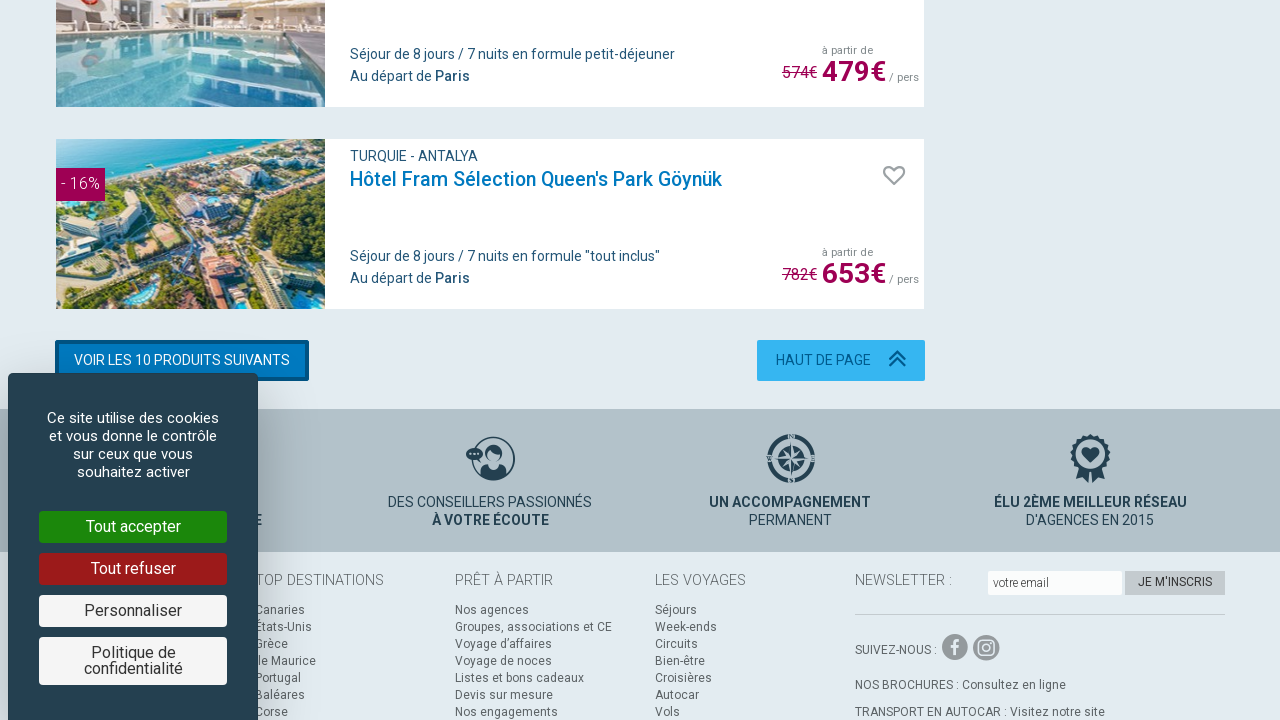

Waited 2 seconds for new content to load (iteration 4/4)
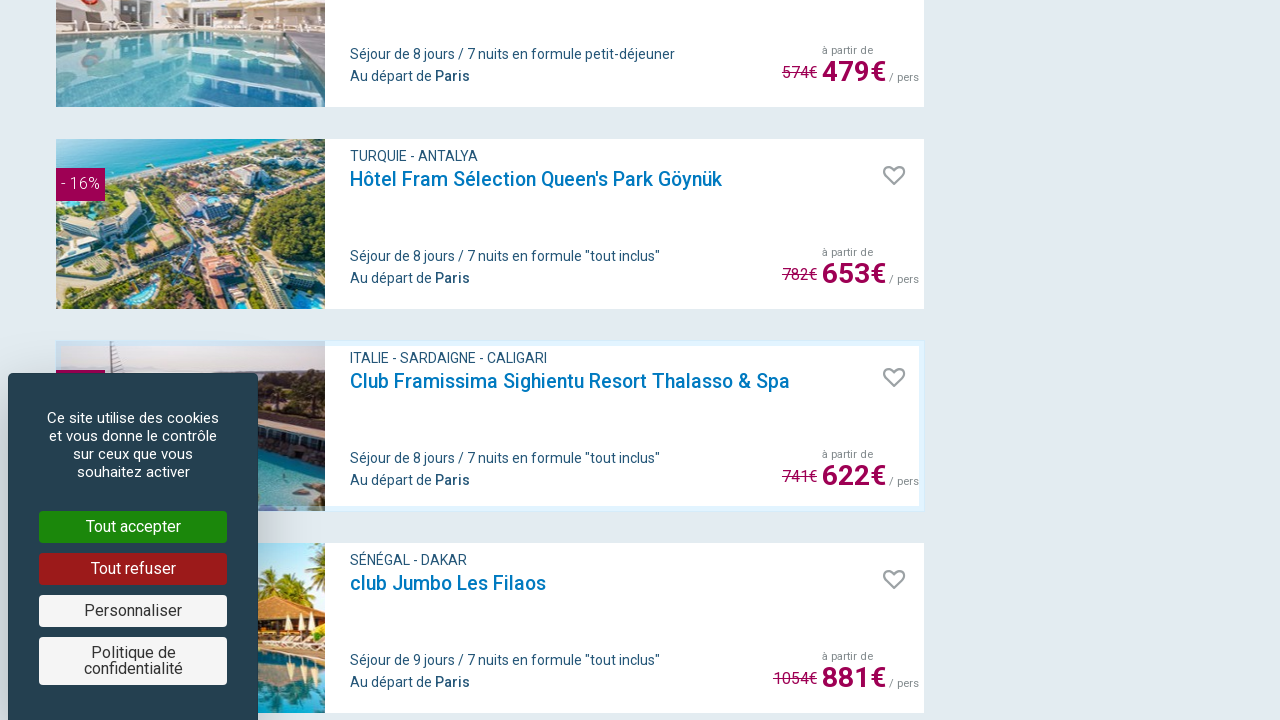

Verified product blocks are present after loading all additional offers
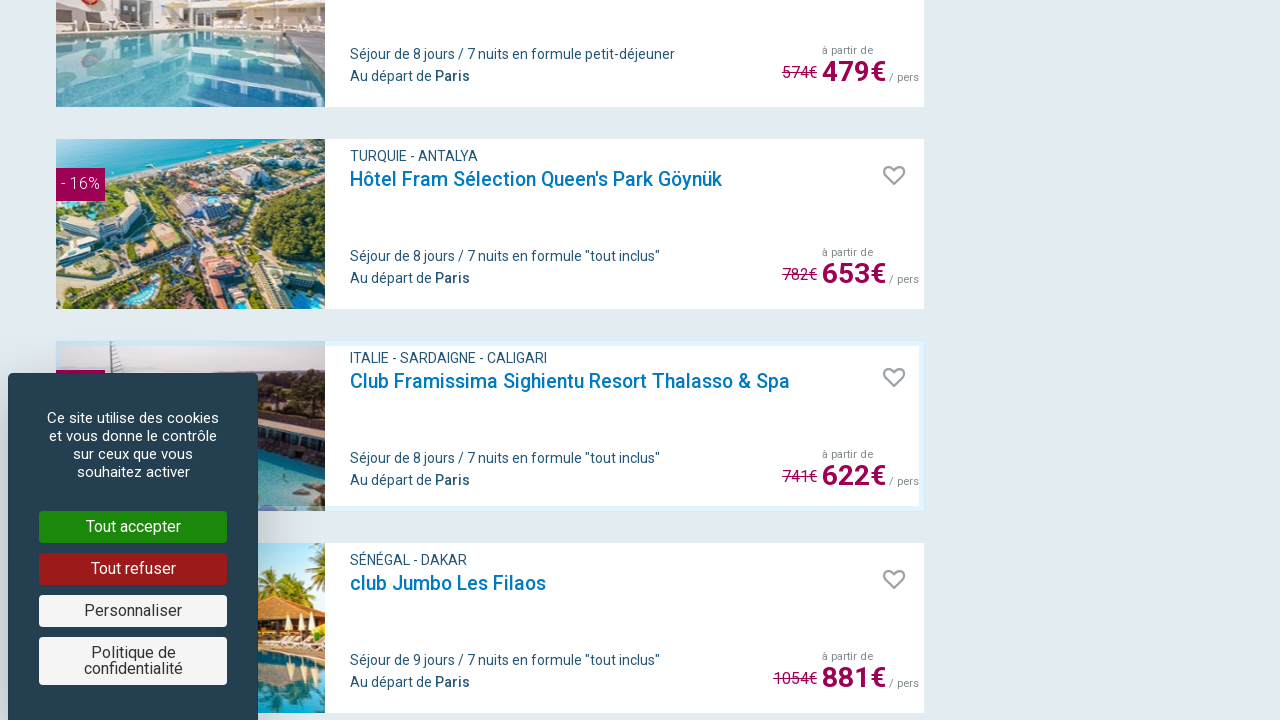

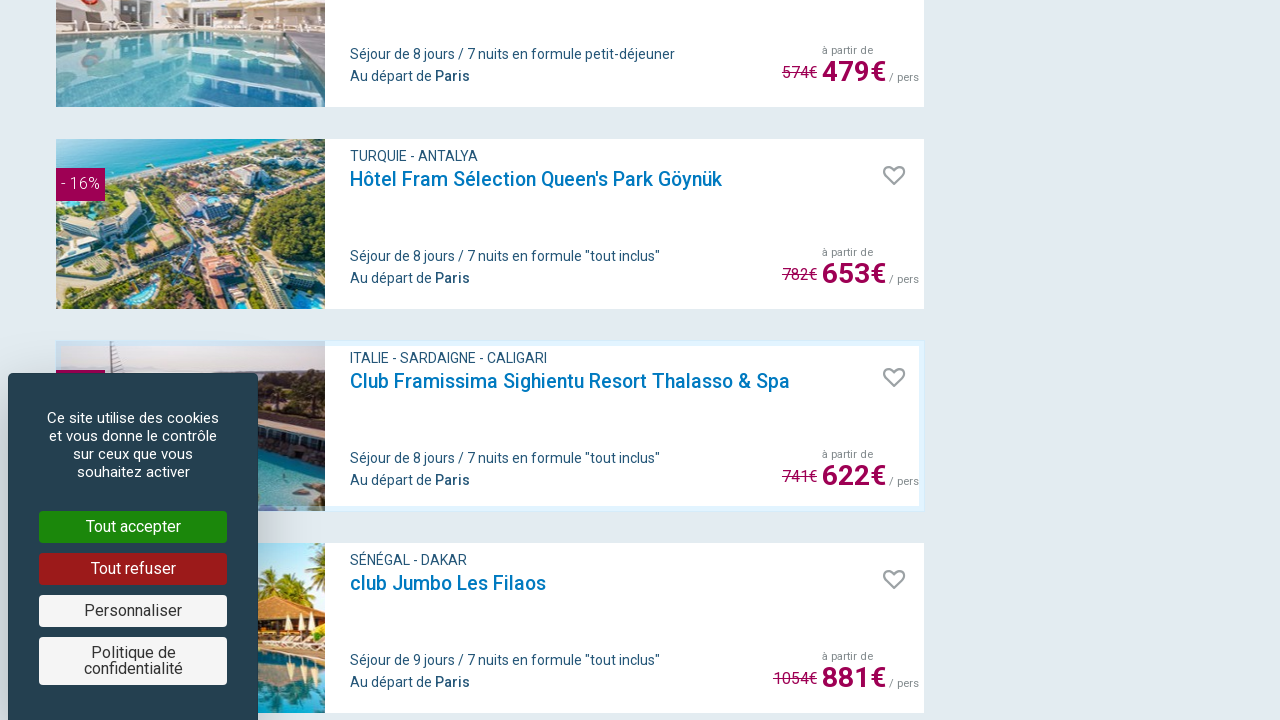